Tests a login form by entering credentials and verifying the confirmation message appears after submission

Starting URL: https://v1.training-support.net/selenium/login-form

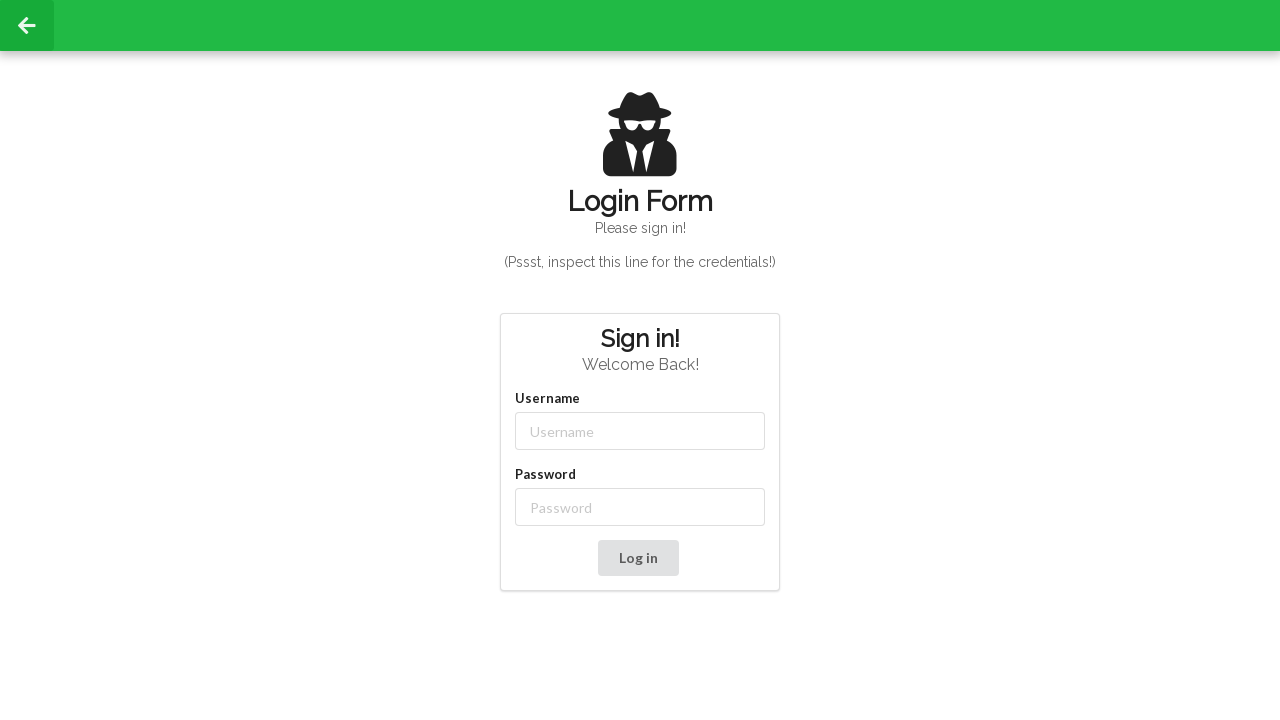

Filled username field with 'admin' on #username
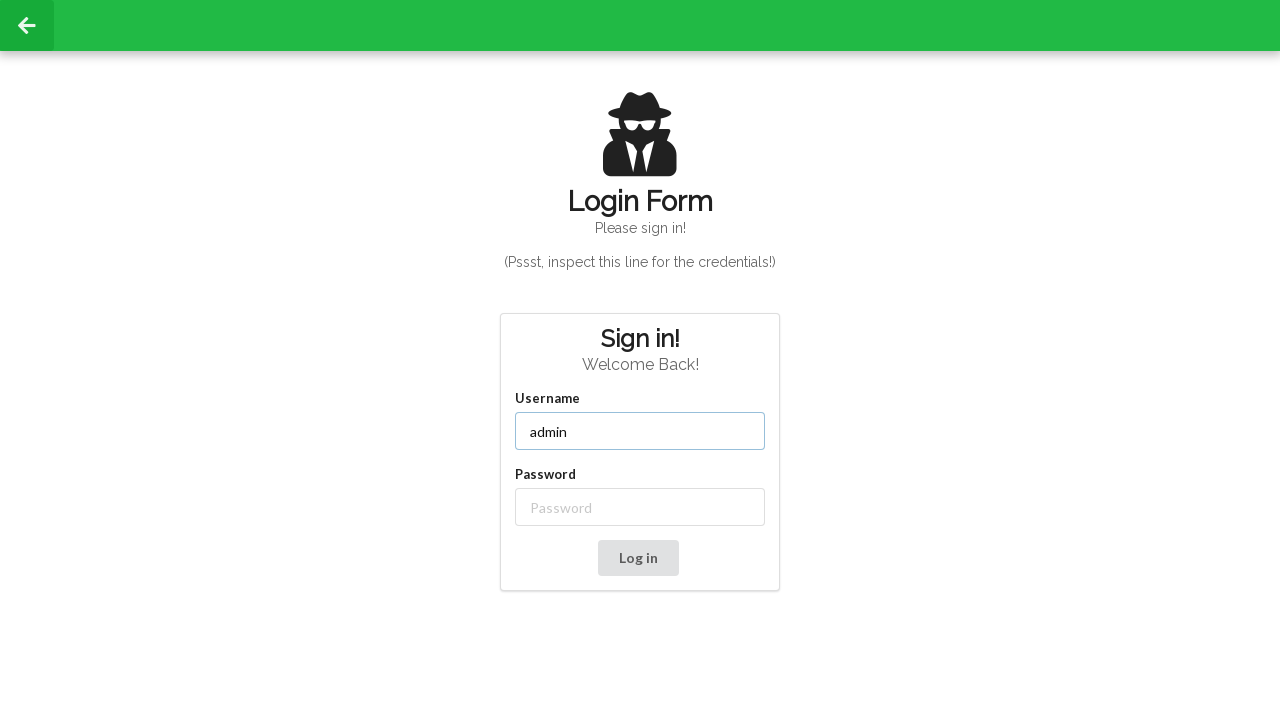

Filled password field with 'password' on #password
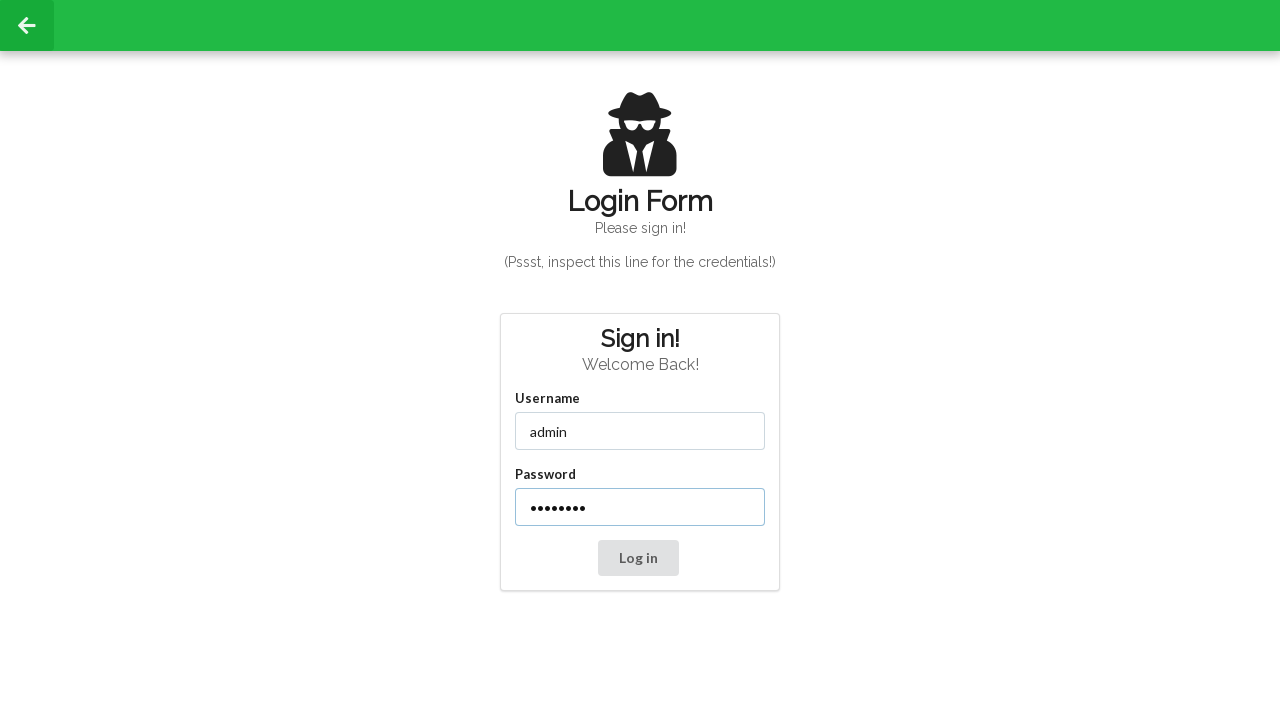

Clicked submit button to submit login form at (638, 558) on button[type='submit']
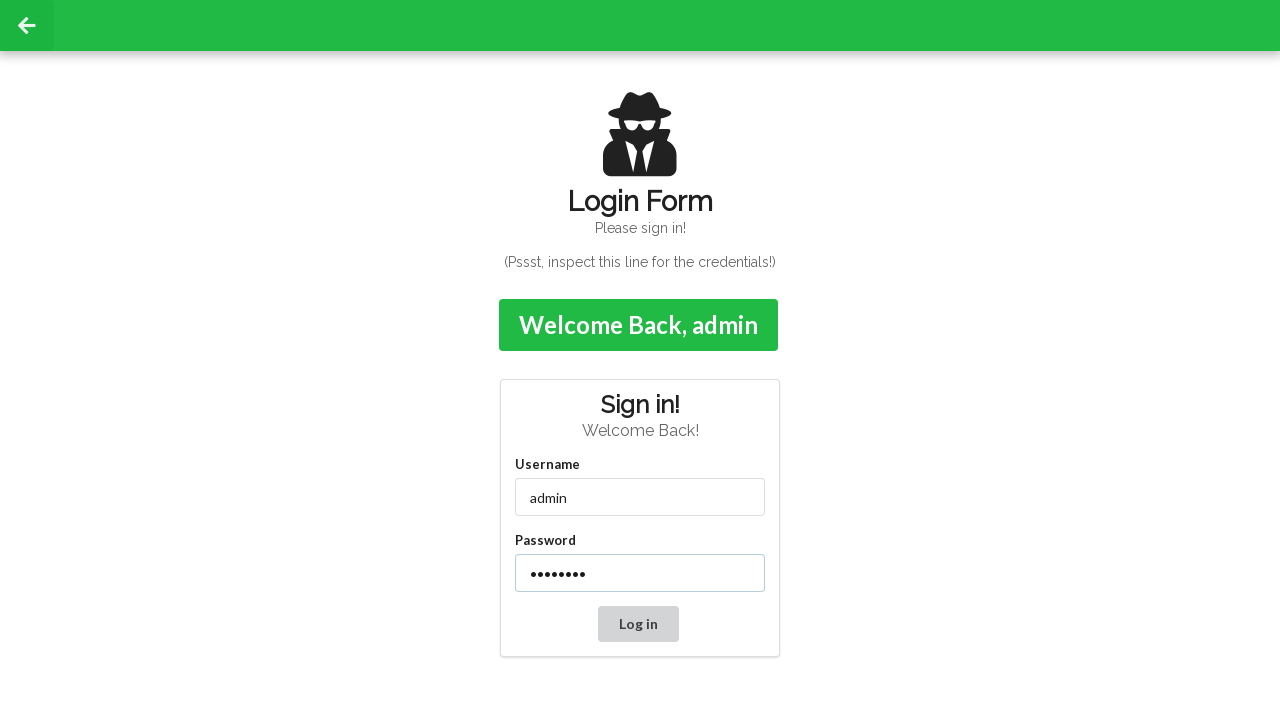

Confirmation message appeared on page
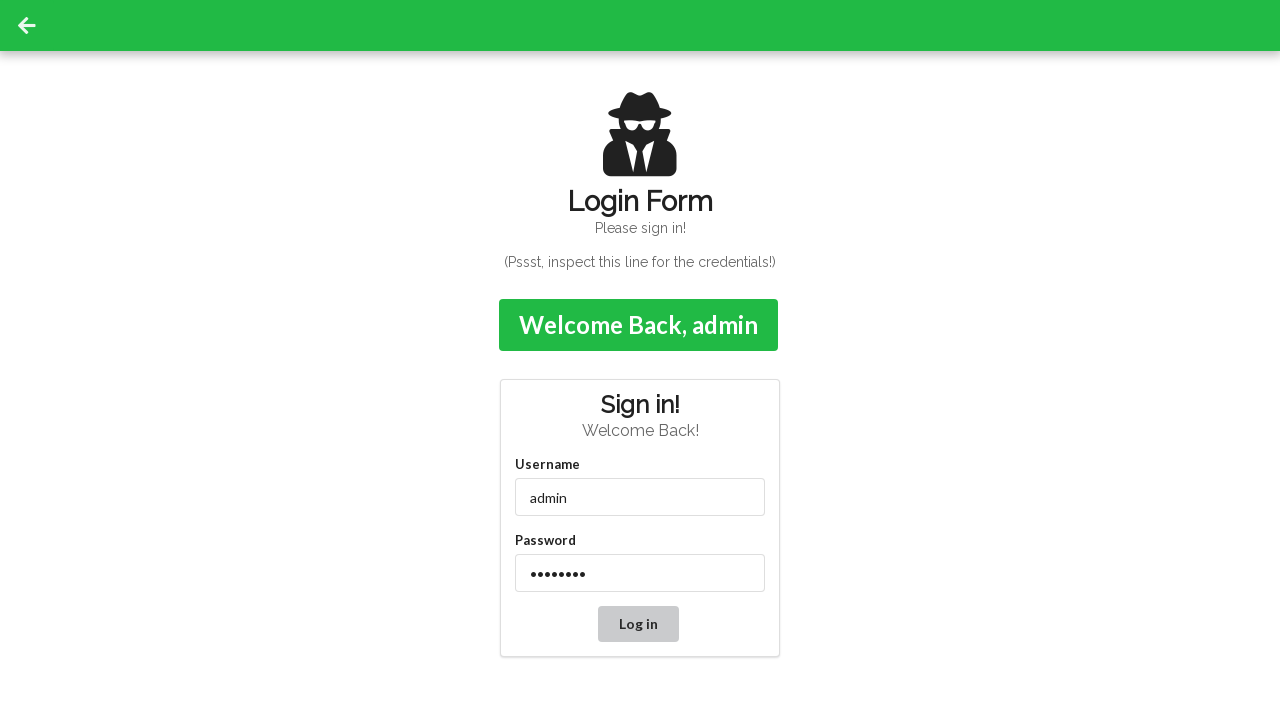

Retrieved page title: 'Login Form'
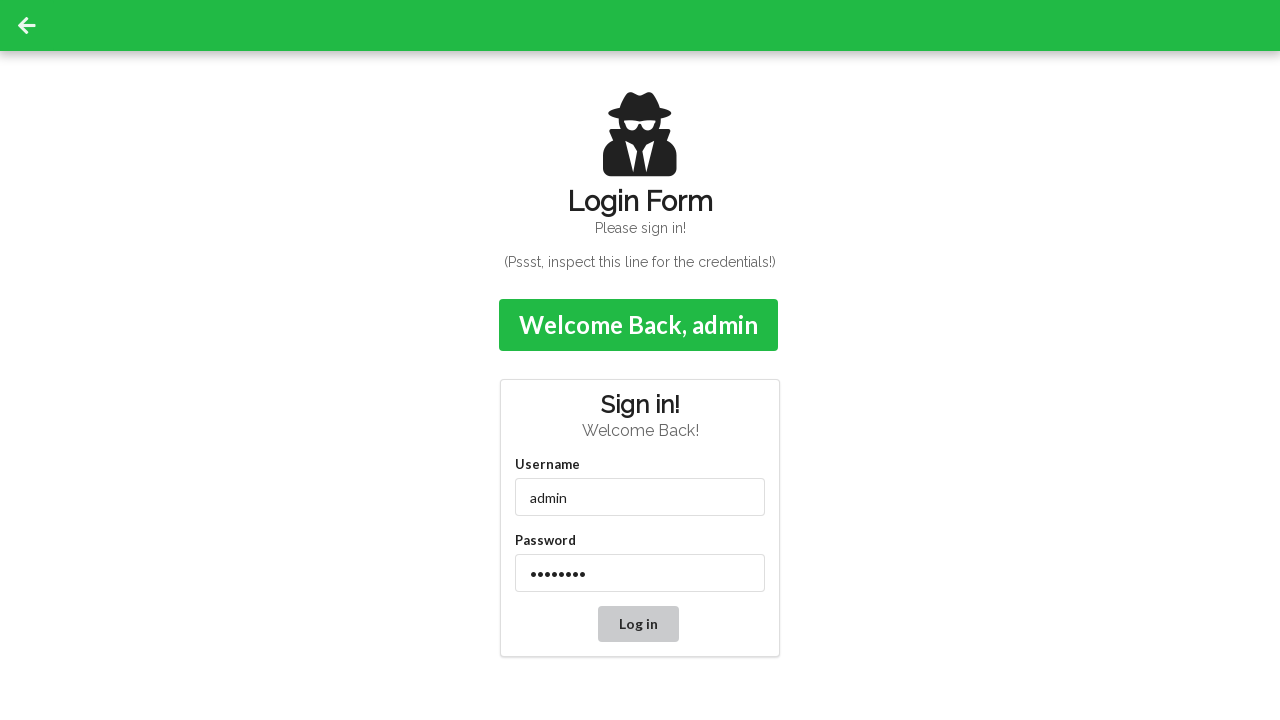

Retrieved confirmation message: 'Welcome Back, admin'
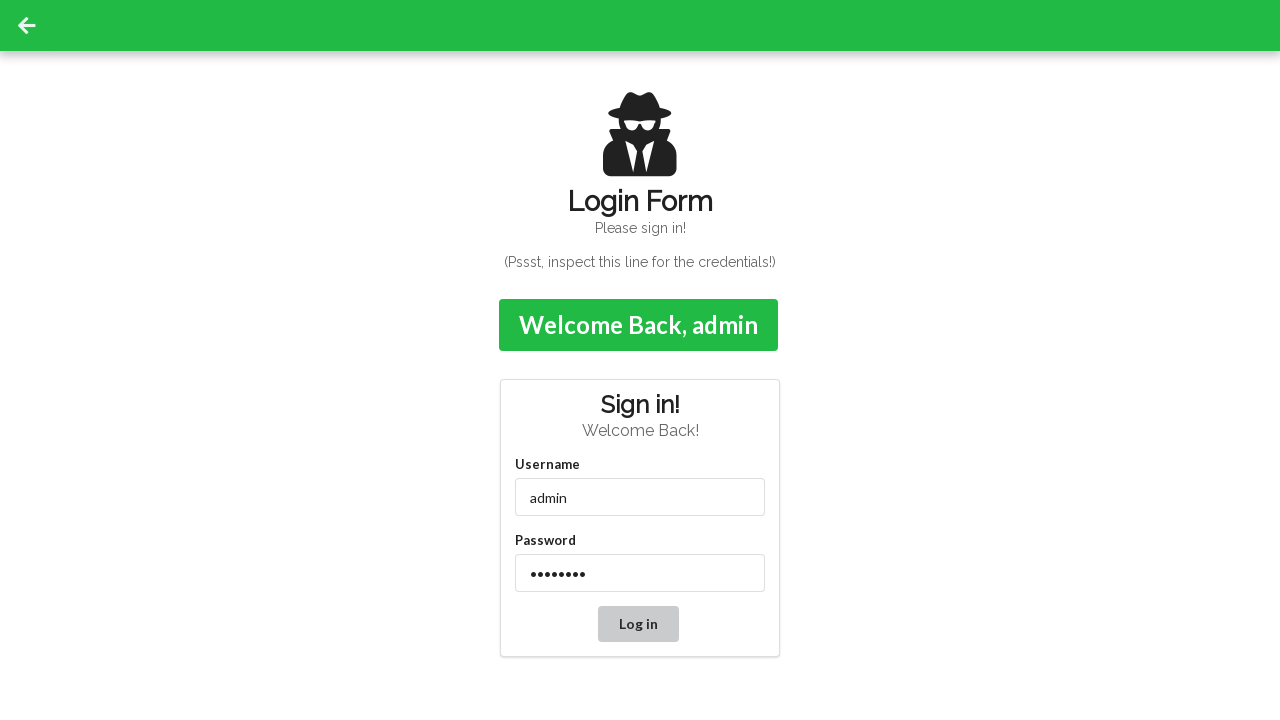

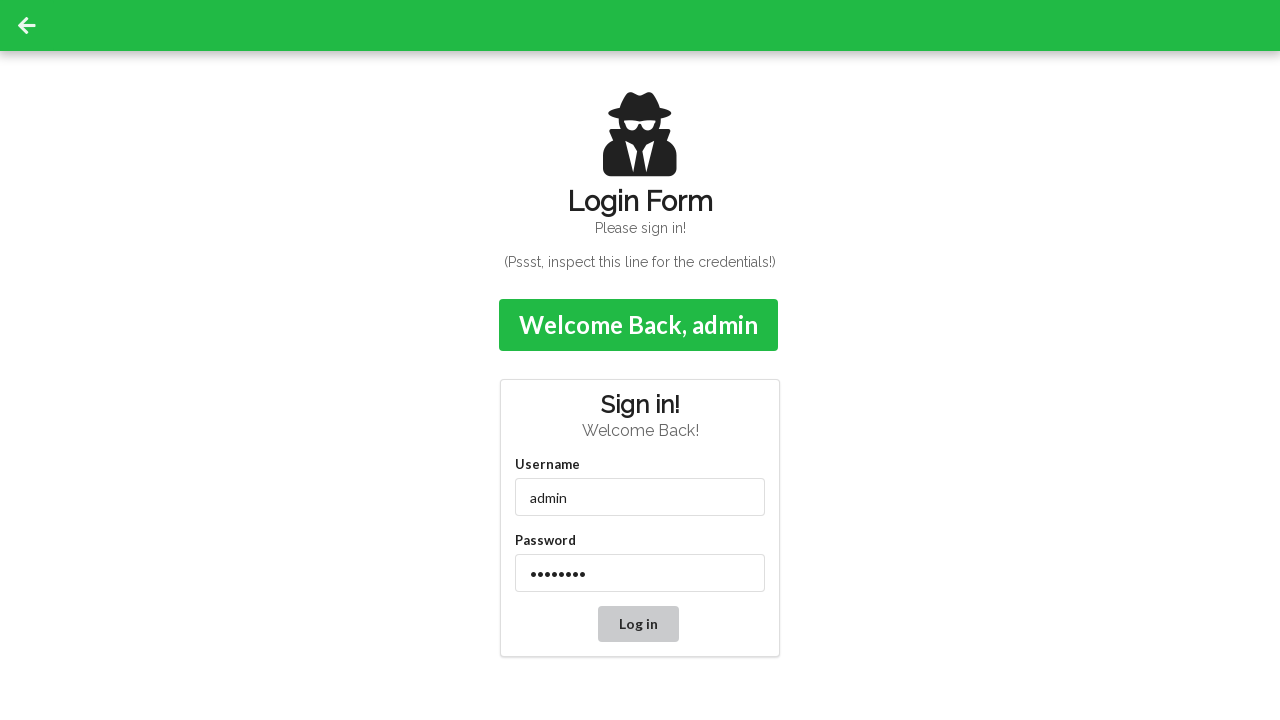